Tests handling of JavaScript confirm dialogs by clicking OK and verifying the result text is displayed.

Starting URL: https://demo.automationtesting.in/Alerts.html

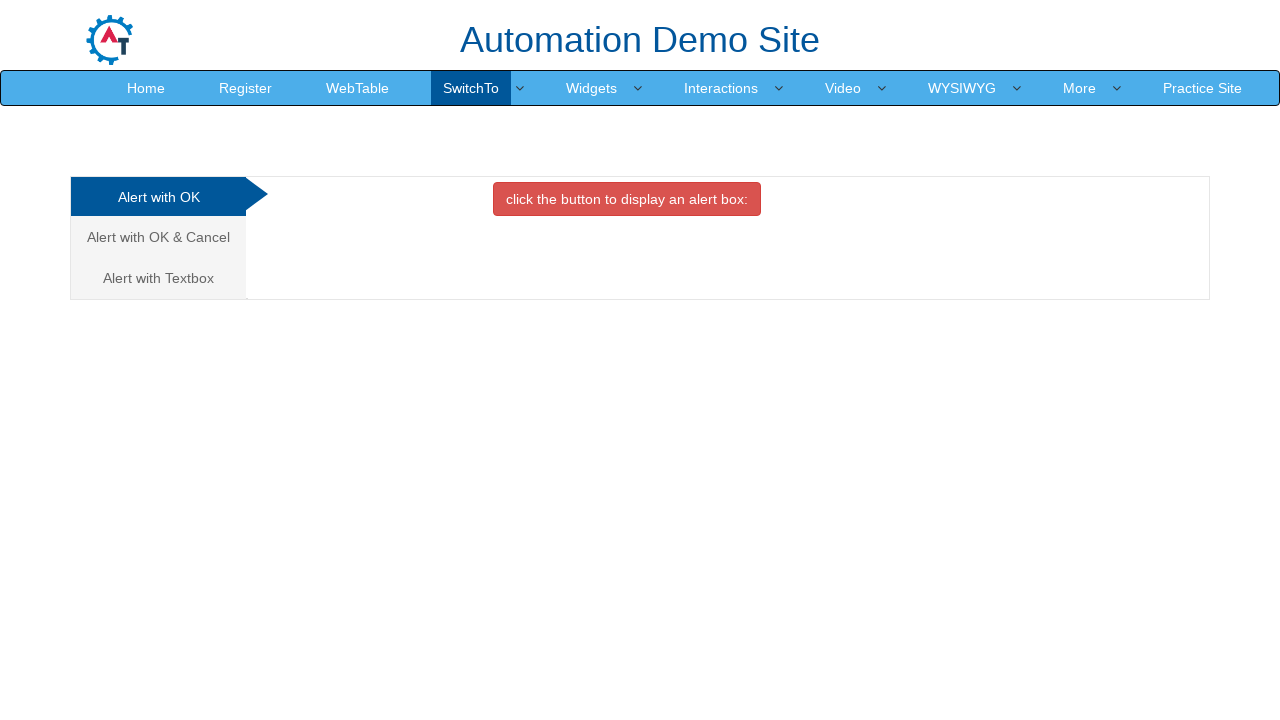

Set up dialog handler to accept confirm dialogs
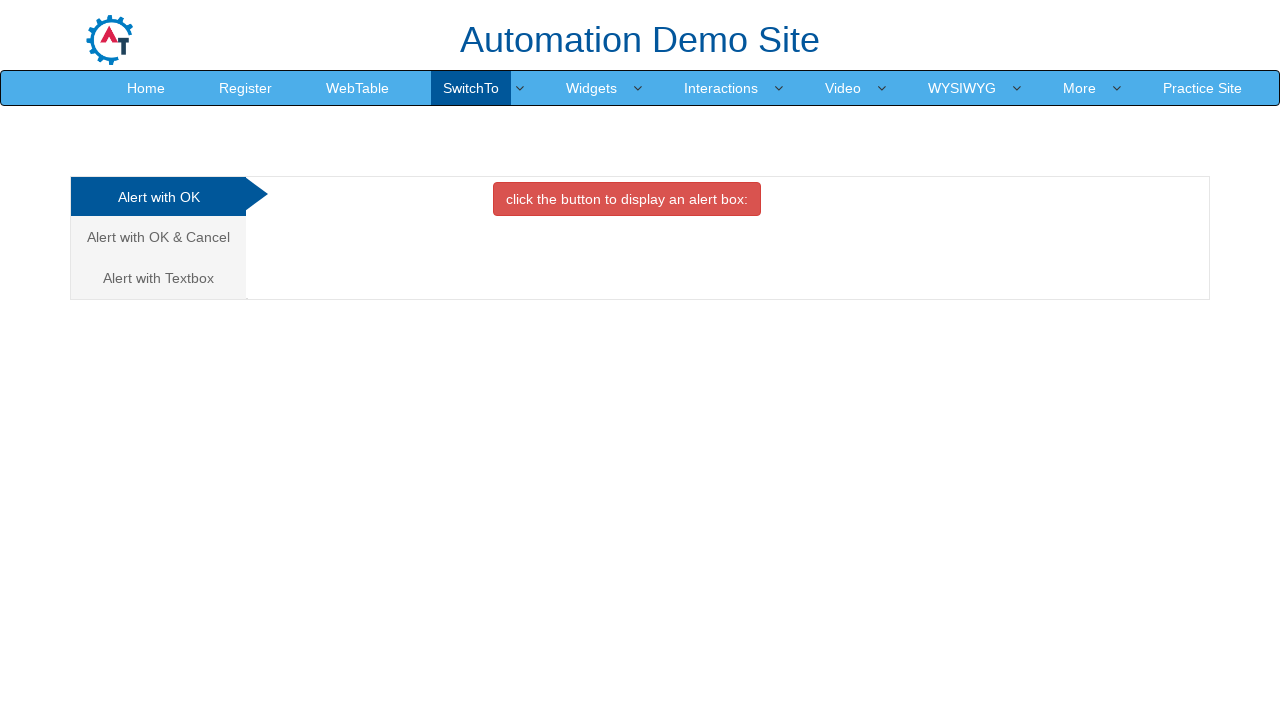

Clicked on the Cancel Tab link at (158, 237) on xpath=//a[@href="#CancelTab"]
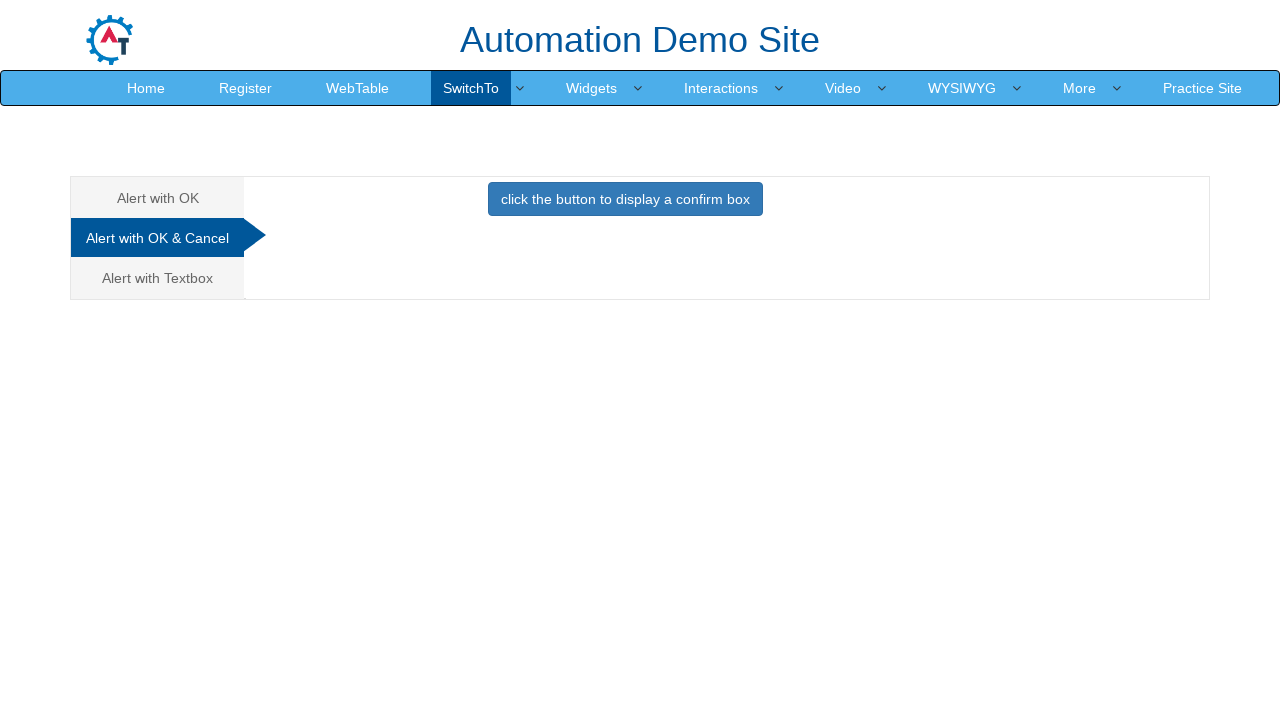

Clicked the button that triggers the confirm dialog at (625, 199) on xpath=//button[@class="btn btn-primary"]
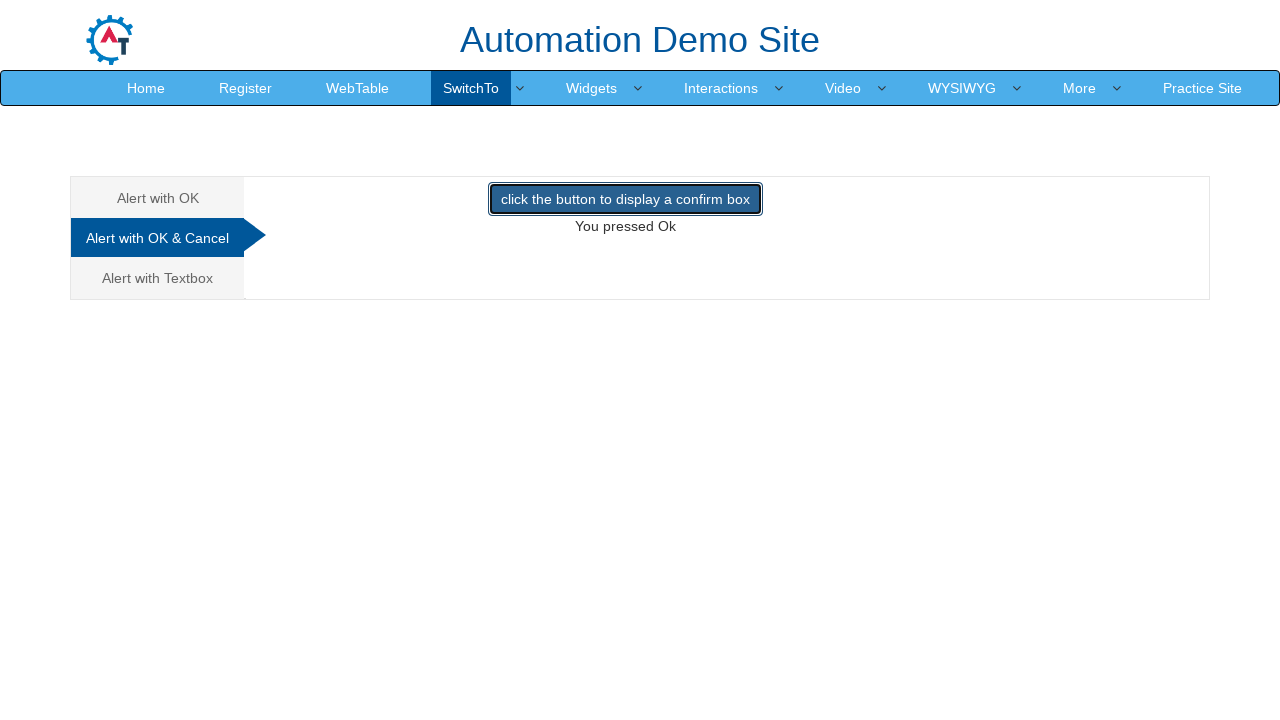

Result text element loaded after dialog interaction
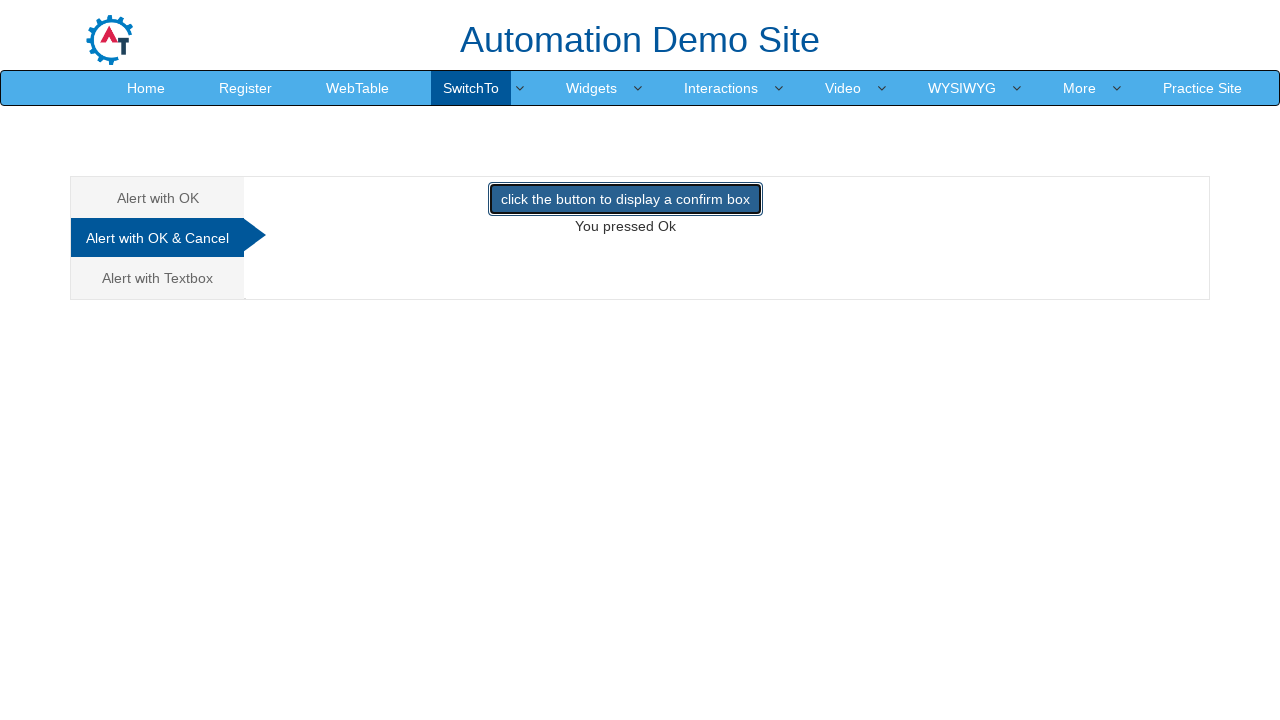

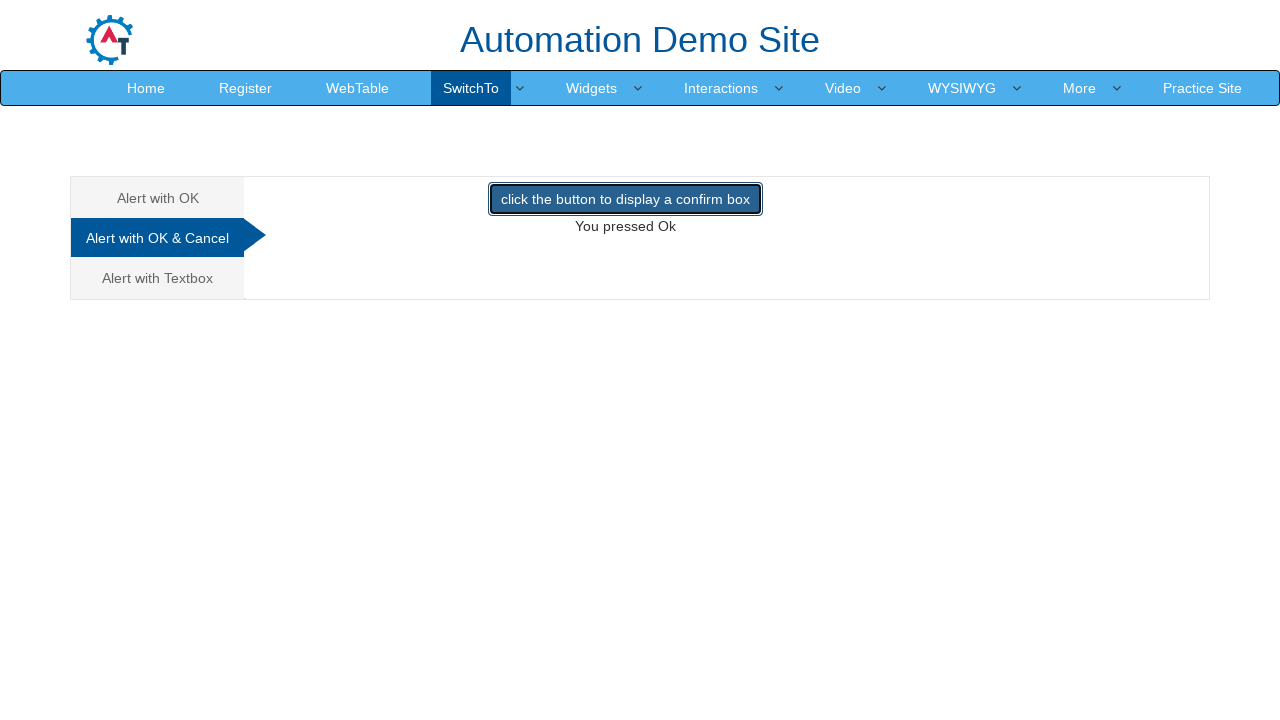